Tests checkbox functionality by navigating to a checkboxes page and ensuring both checkboxes are selected by clicking any that are not already checked.

Starting URL: https://the-internet.herokuapp.com/checkboxes

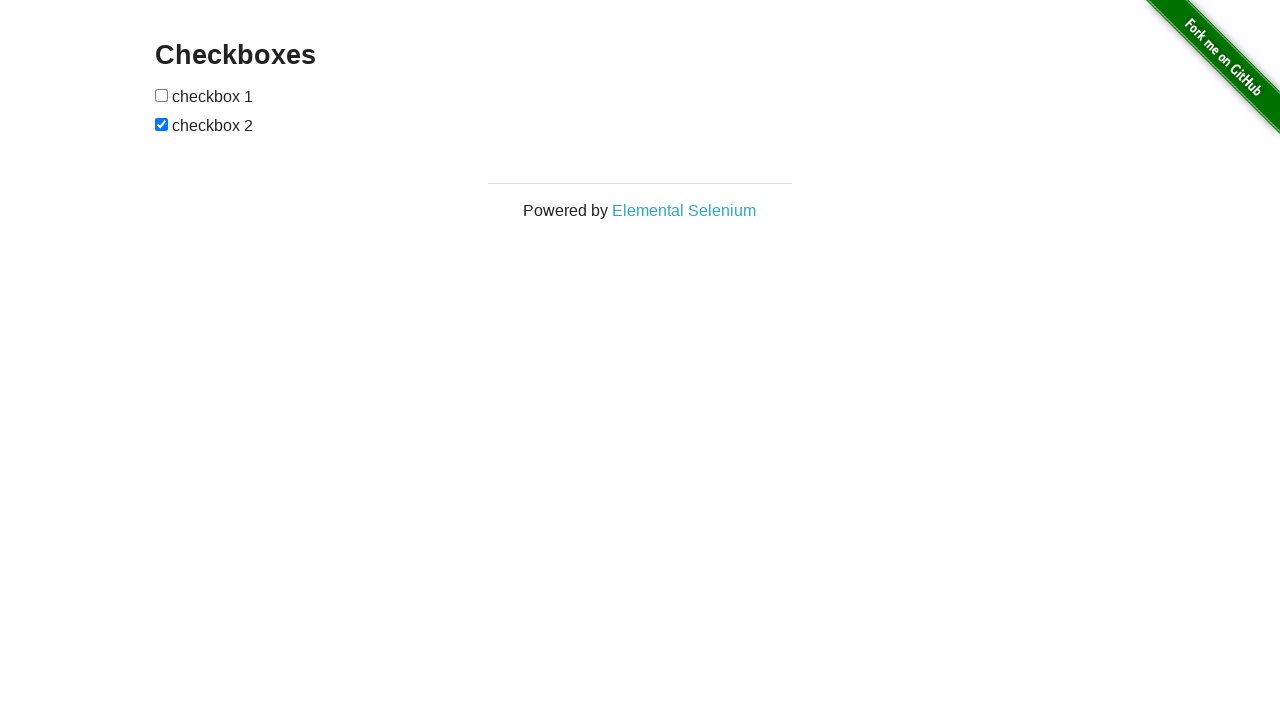

Navigated to checkboxes page
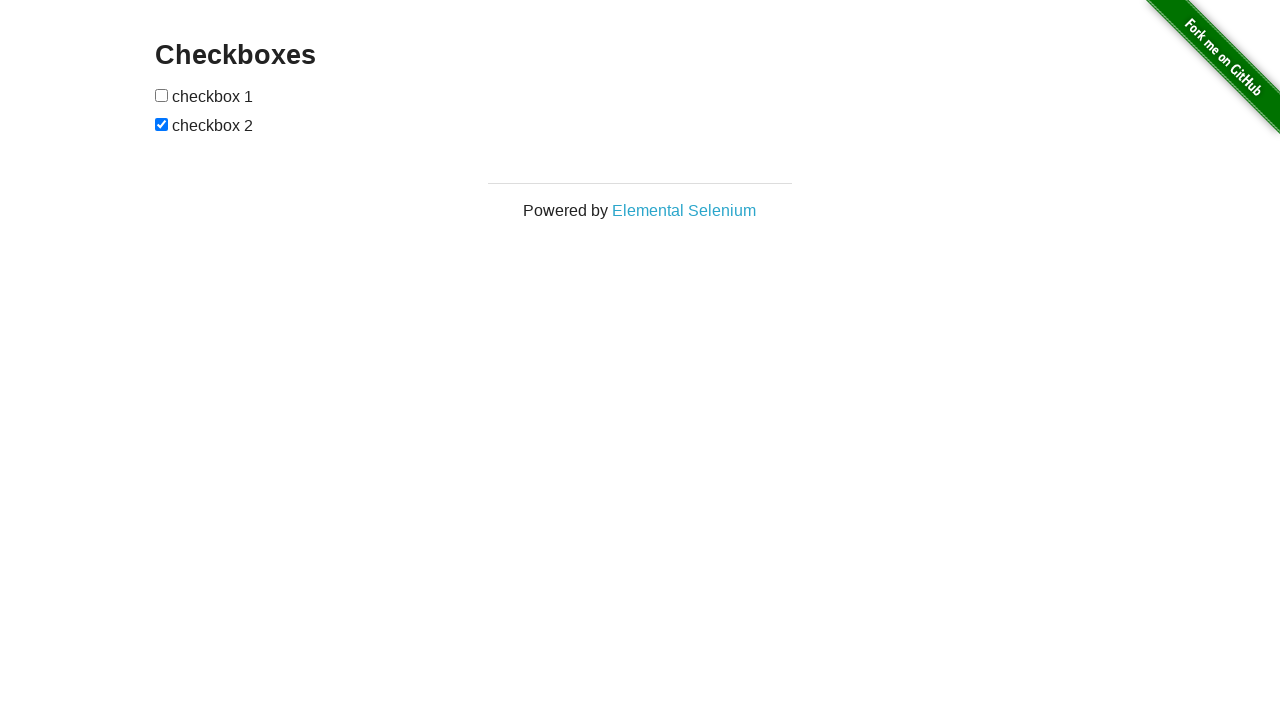

Located first checkbox element
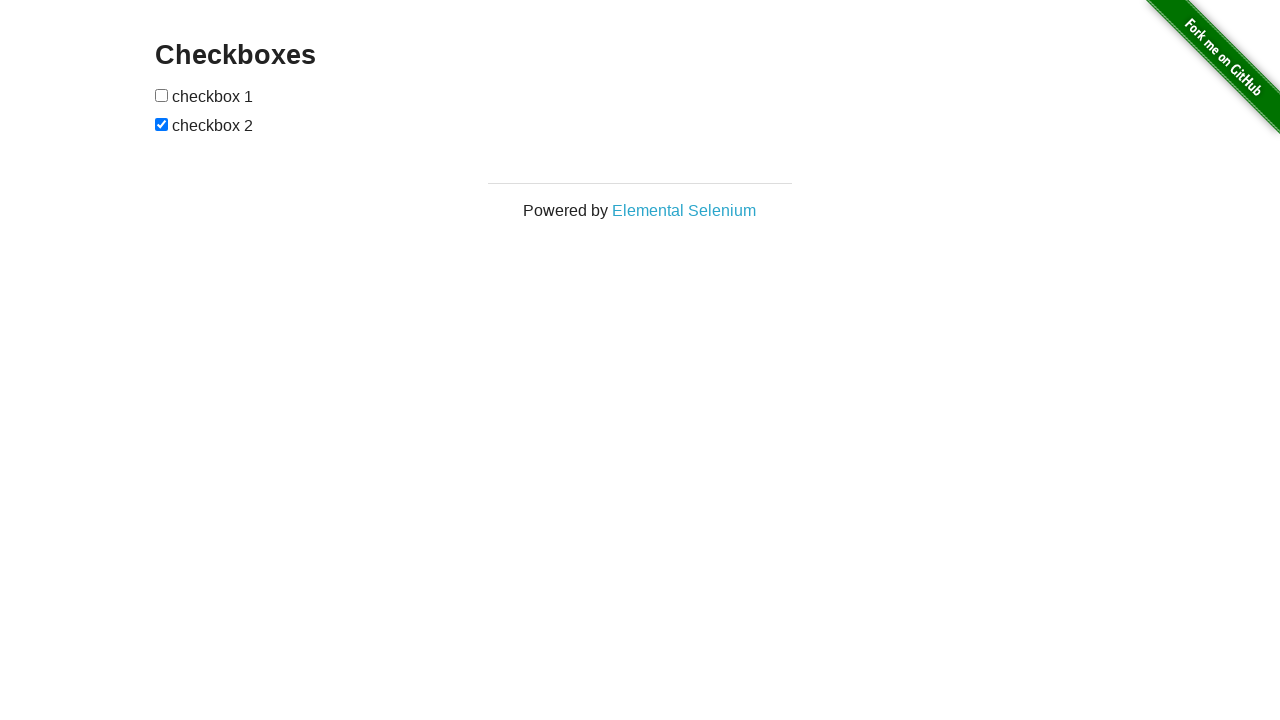

Checked first checkbox state - unchecked
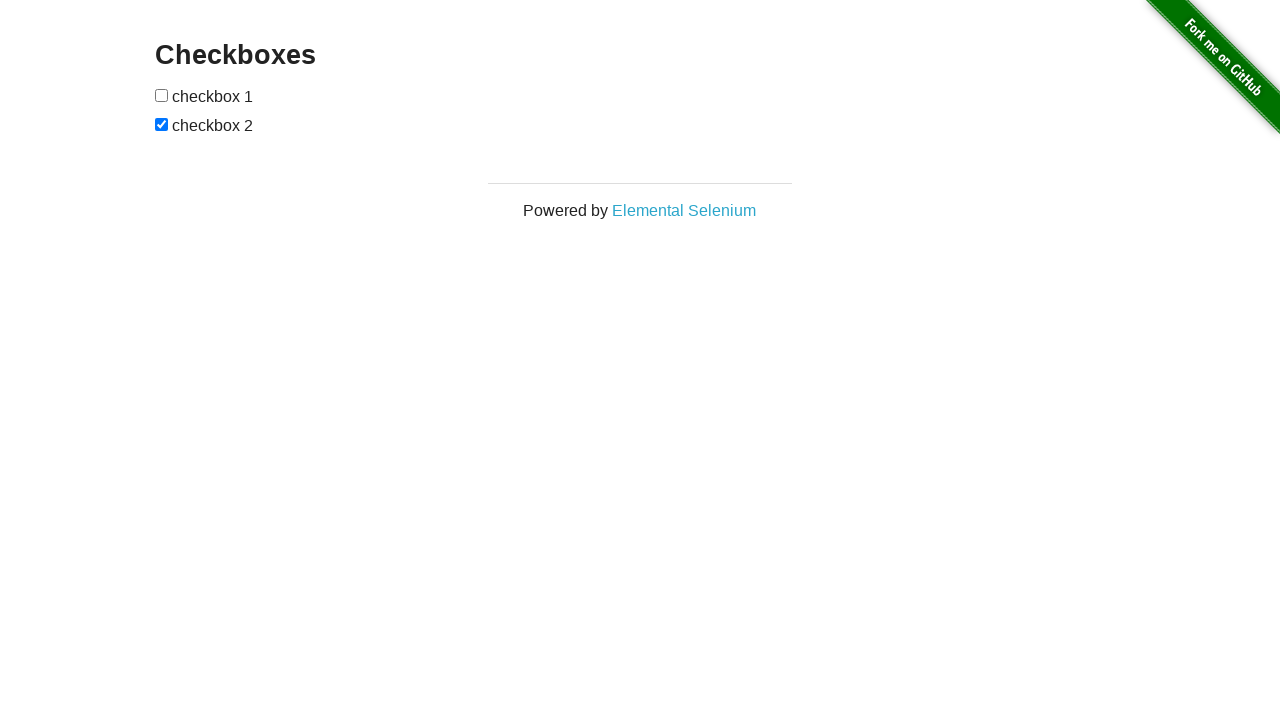

Clicked first checkbox to select it at (162, 95) on (//input[@type='checkbox'])[1]
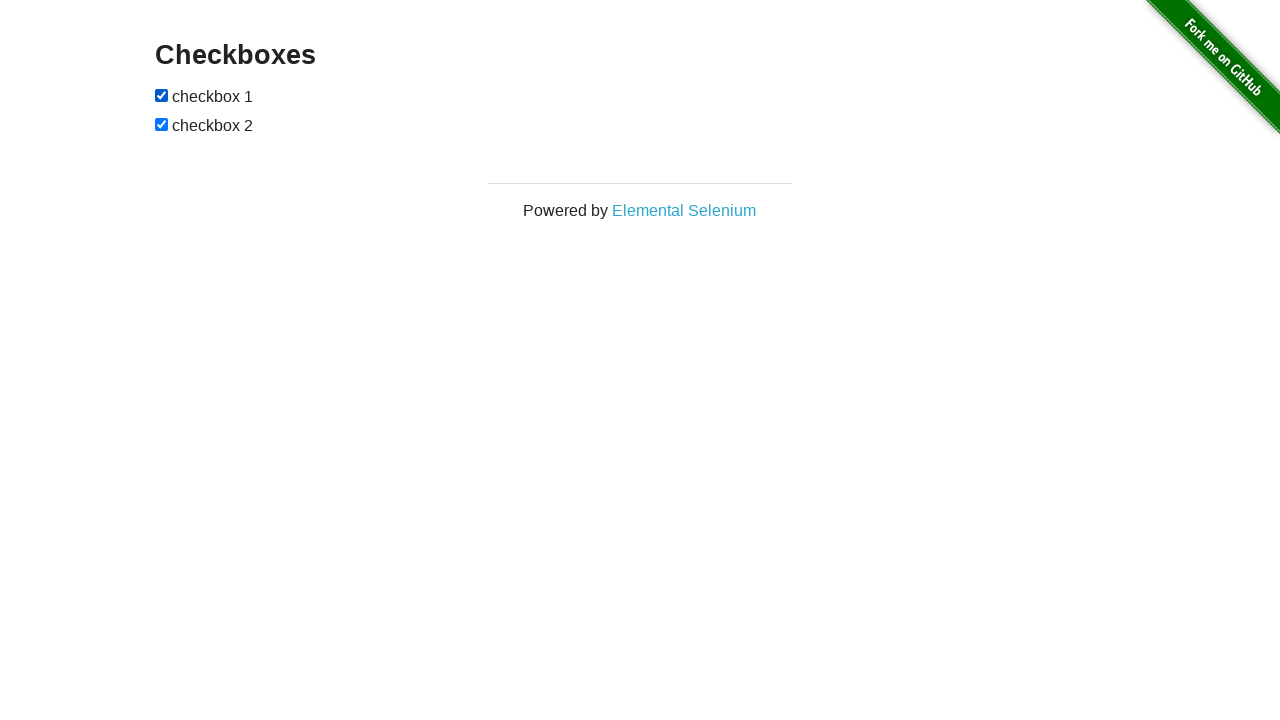

Located second checkbox element
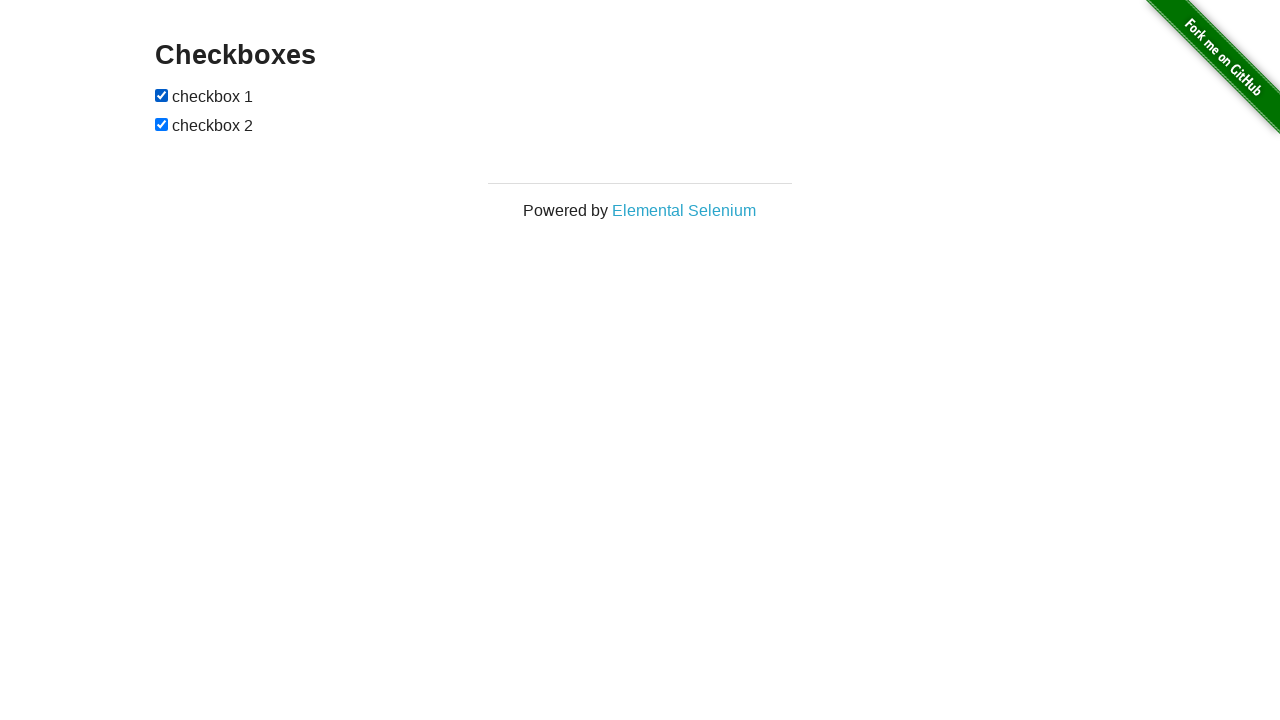

Checked second checkbox state - already checked
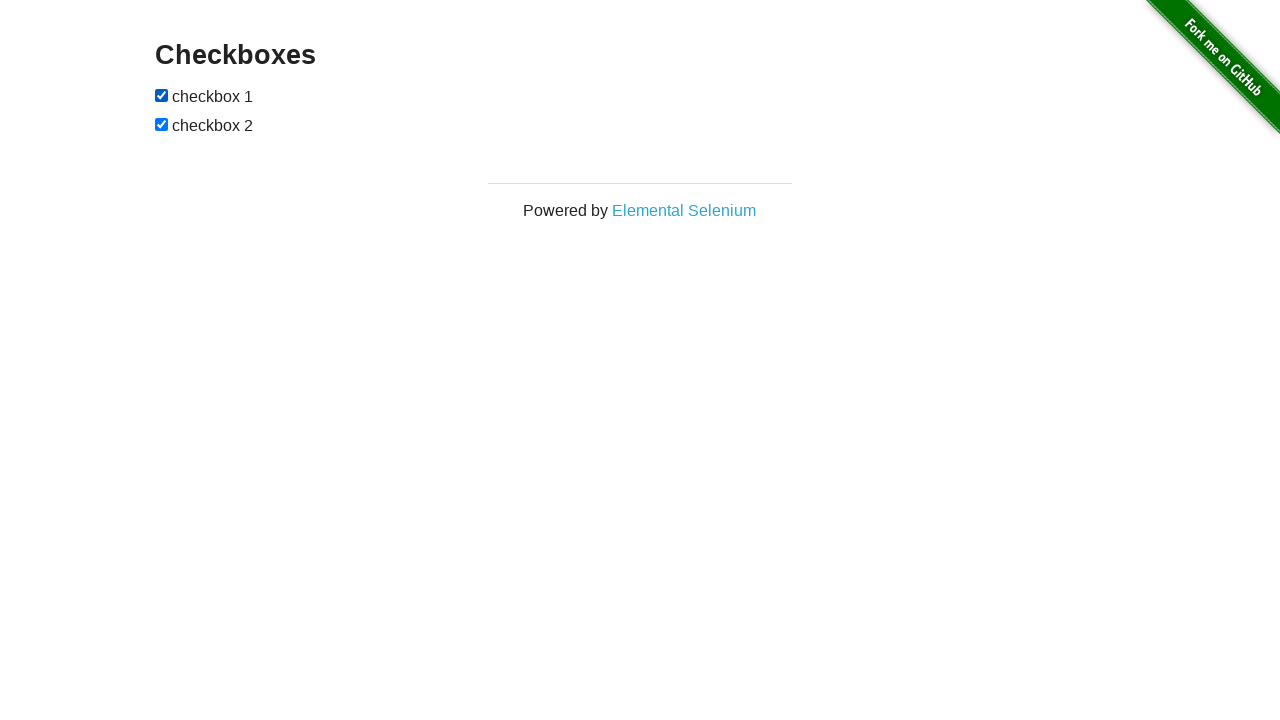

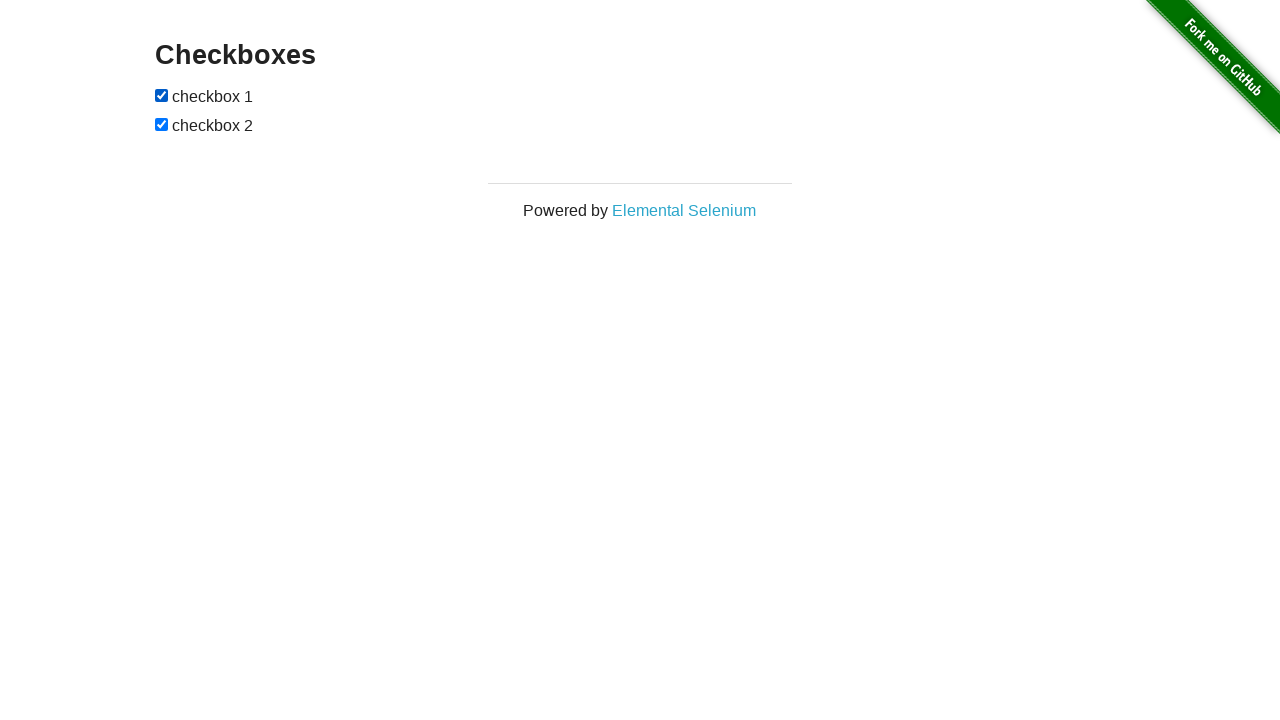